Tests broken images page by navigating to it and checking for images

Starting URL: http://the-internet.herokuapp.com/

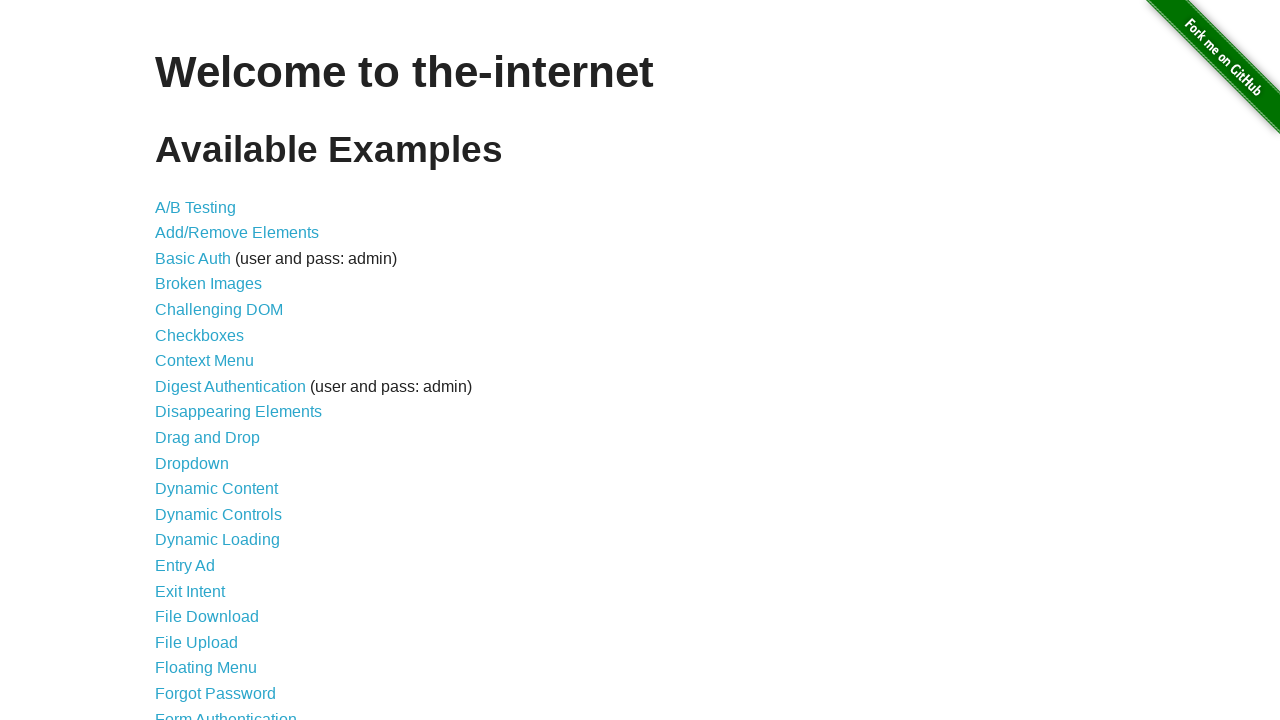

Clicked on Broken Images link at (208, 284) on a[href='/broken_images']
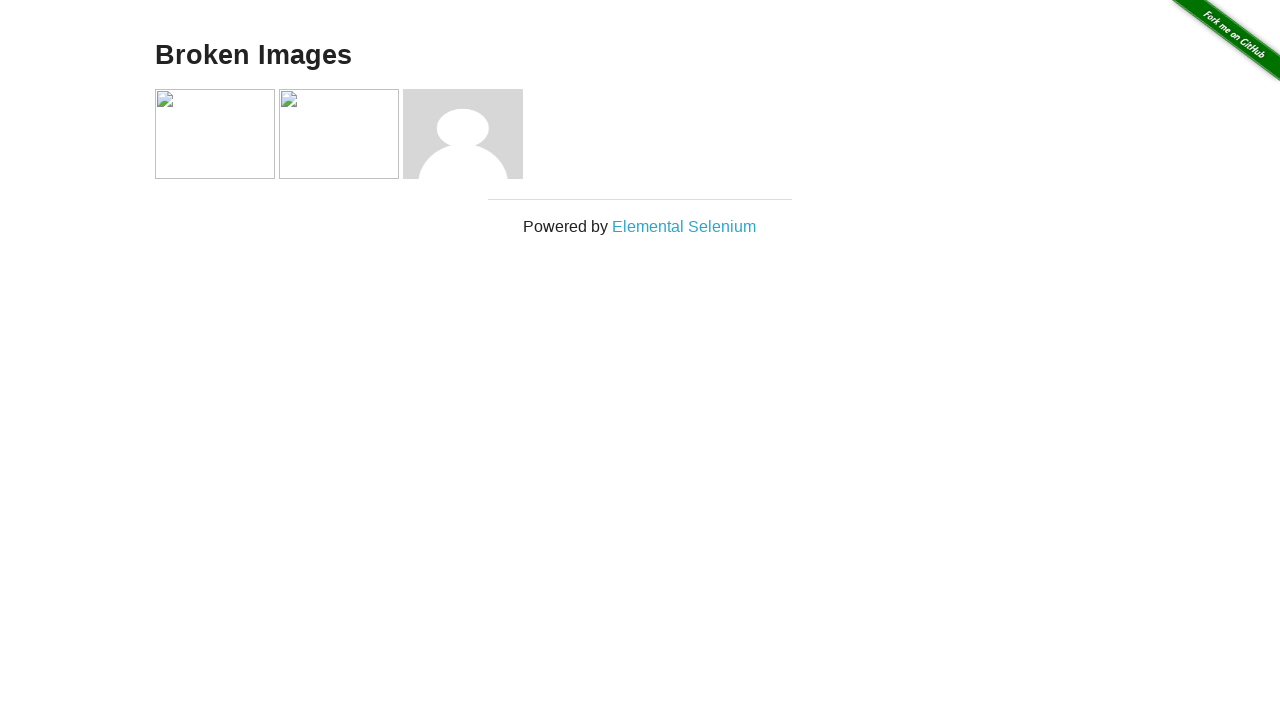

Images loaded on broken images page
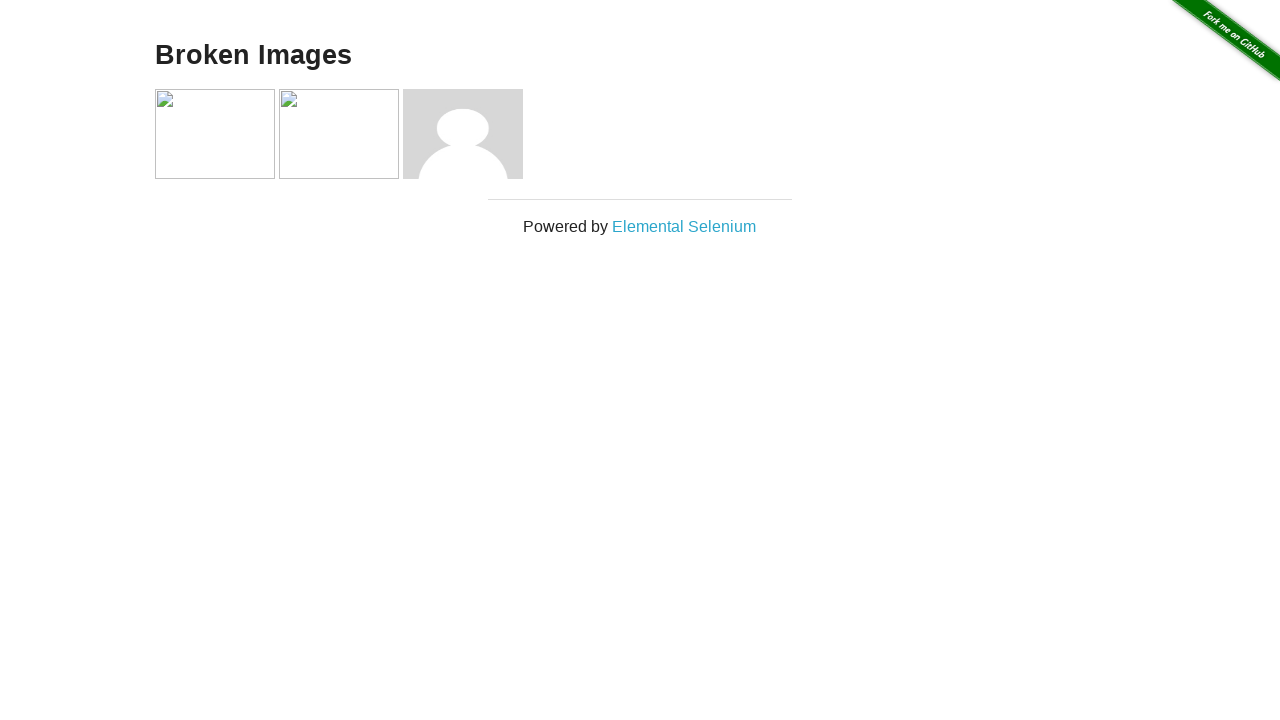

Found 4 images on the page
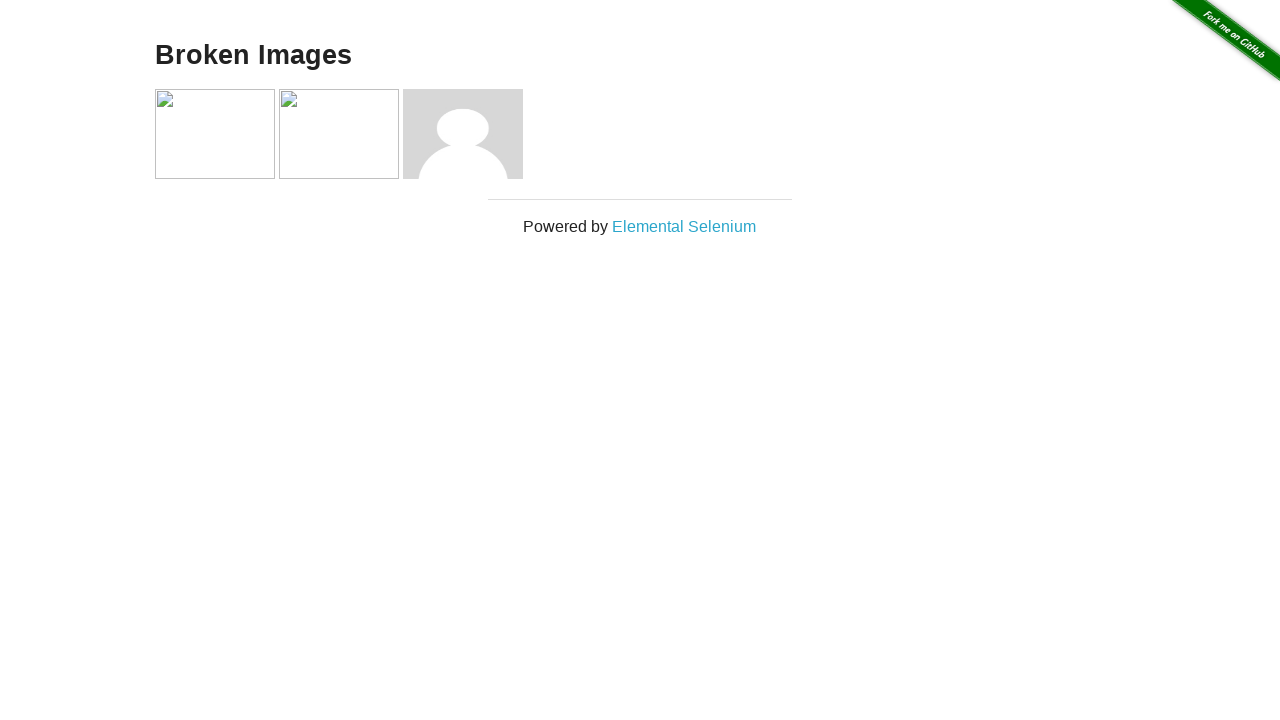

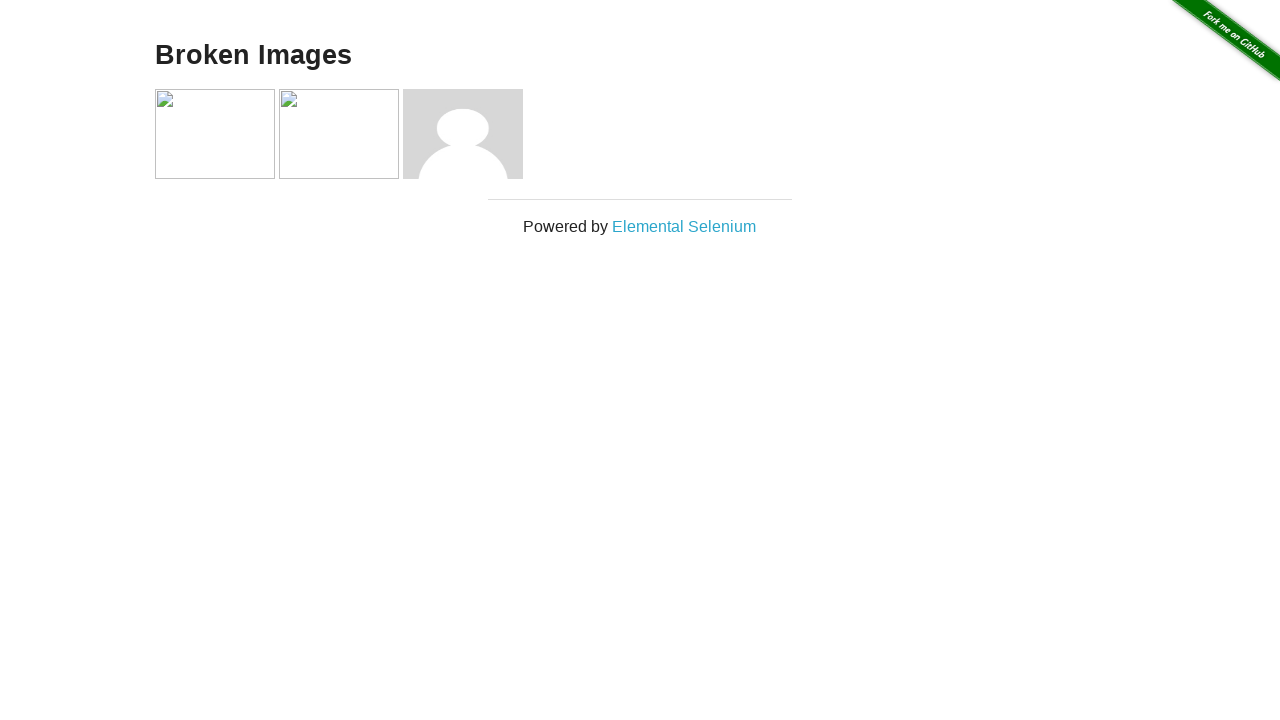